Tests form submission by clicking a calculated link text, then filling out a form with name, last name, city, and country fields, and submitting the form.

Starting URL: http://suninjuly.github.io/find_link_text

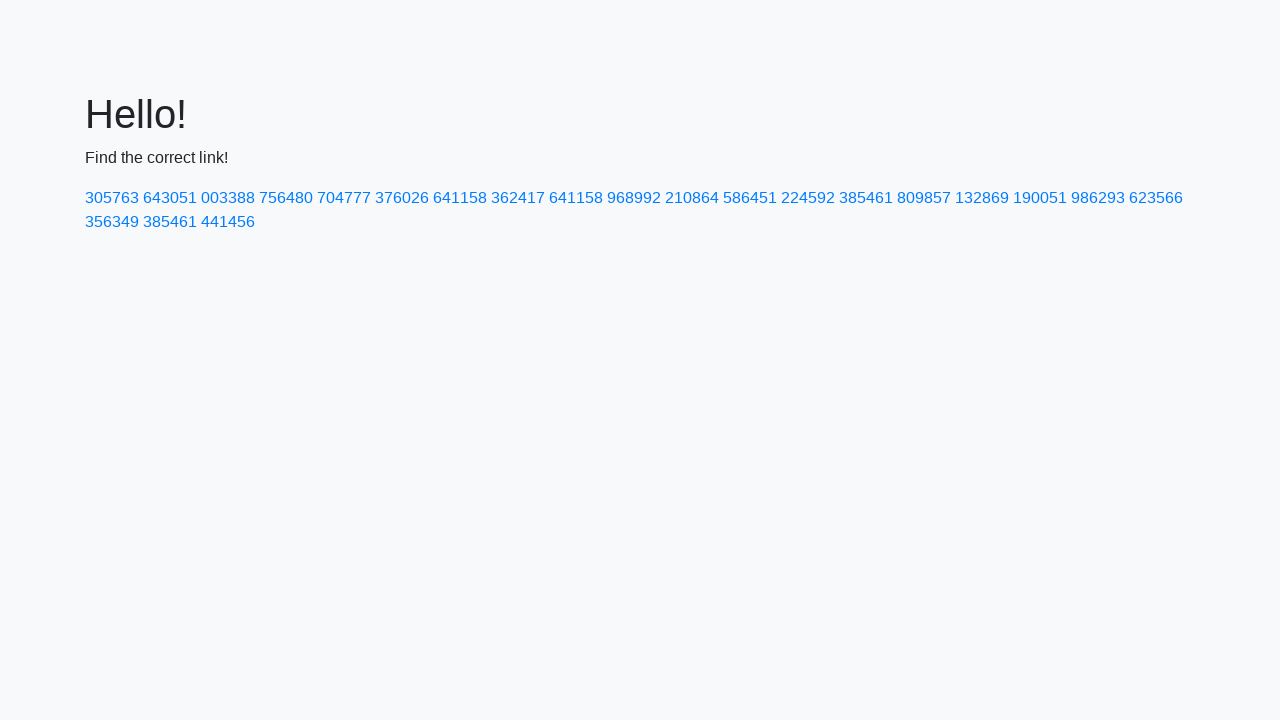

Clicked link with calculated text value at (808, 198) on text=224592
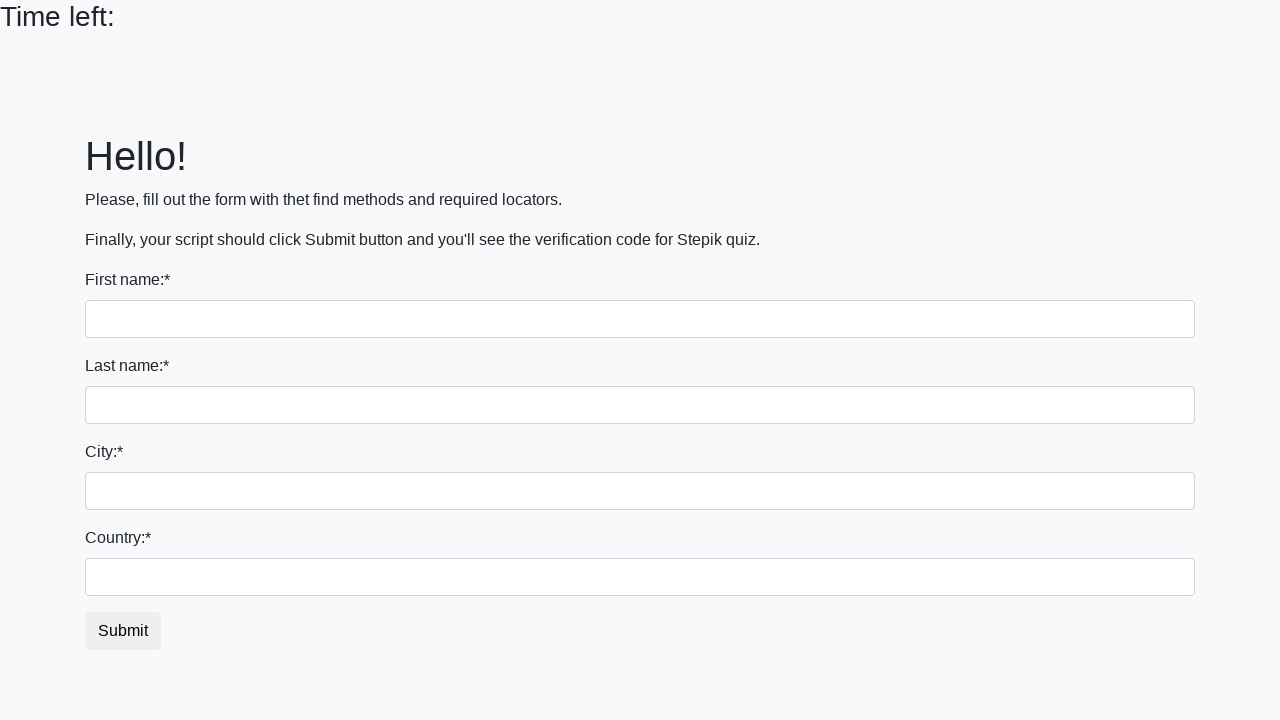

Filled first name field with 'Ivan' on input
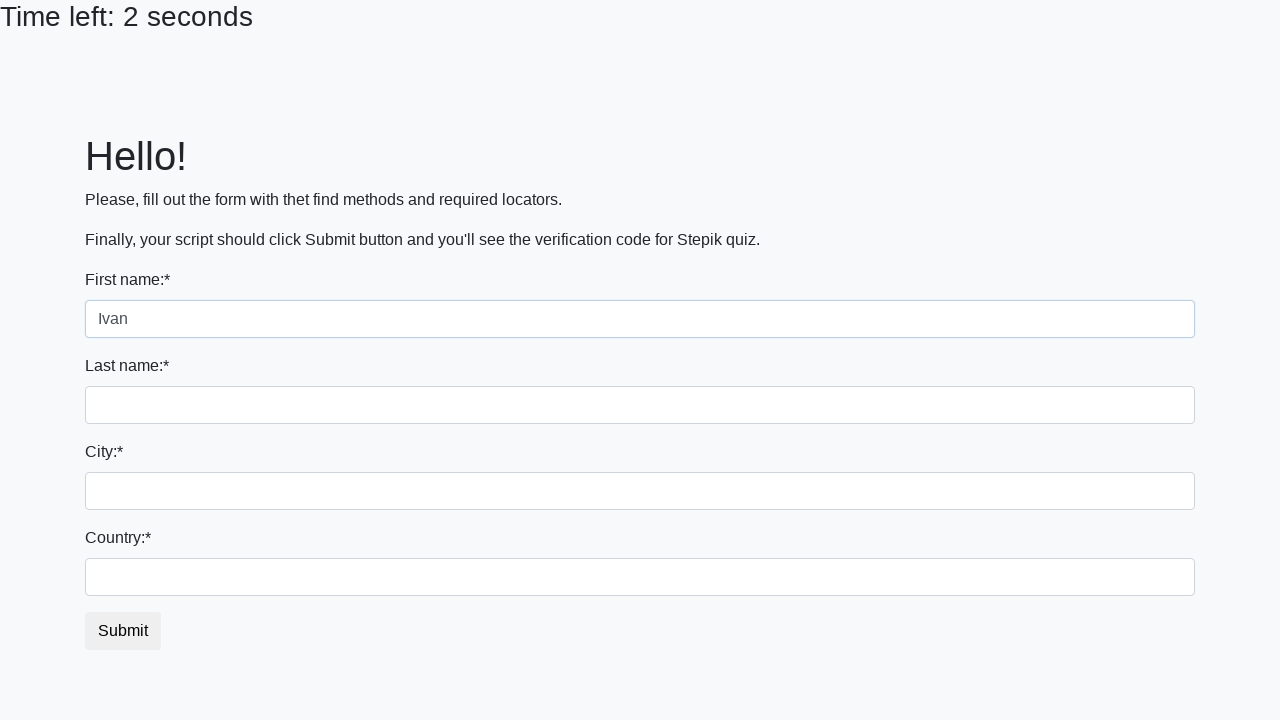

Filled last name field with 'Petrov' on input[name='last_name']
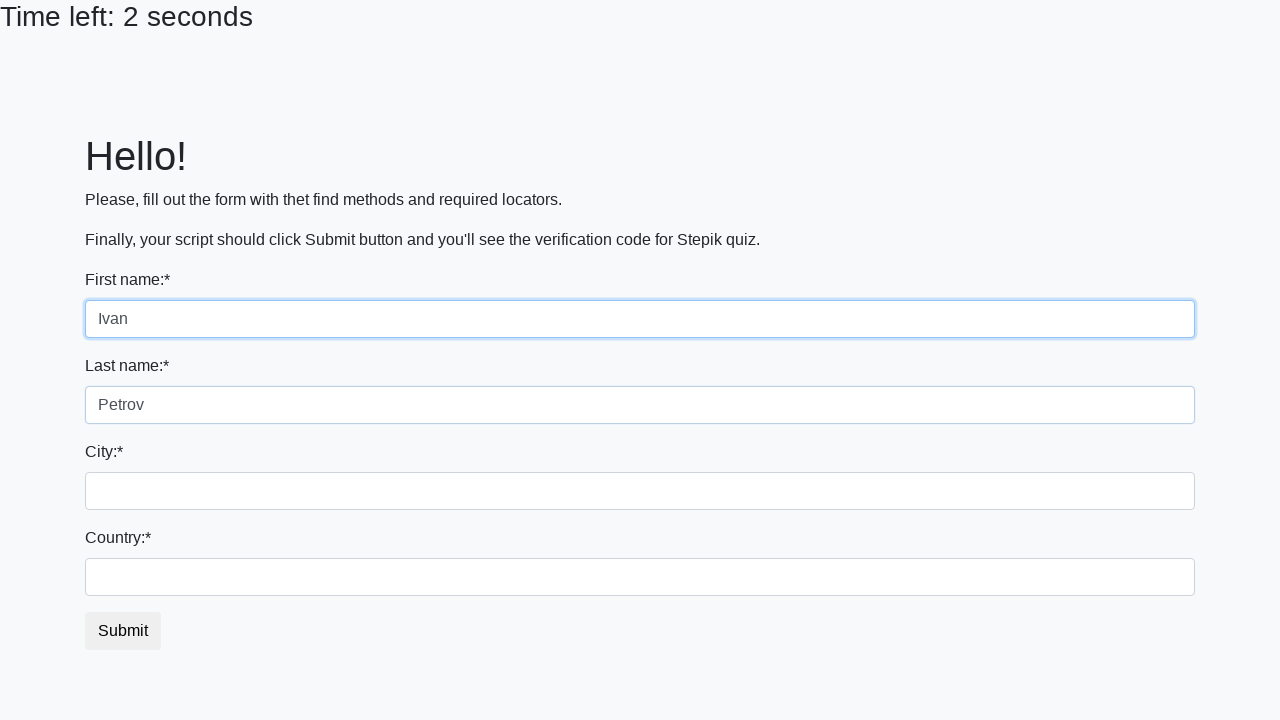

Filled city field with 'Smolensk' on .city
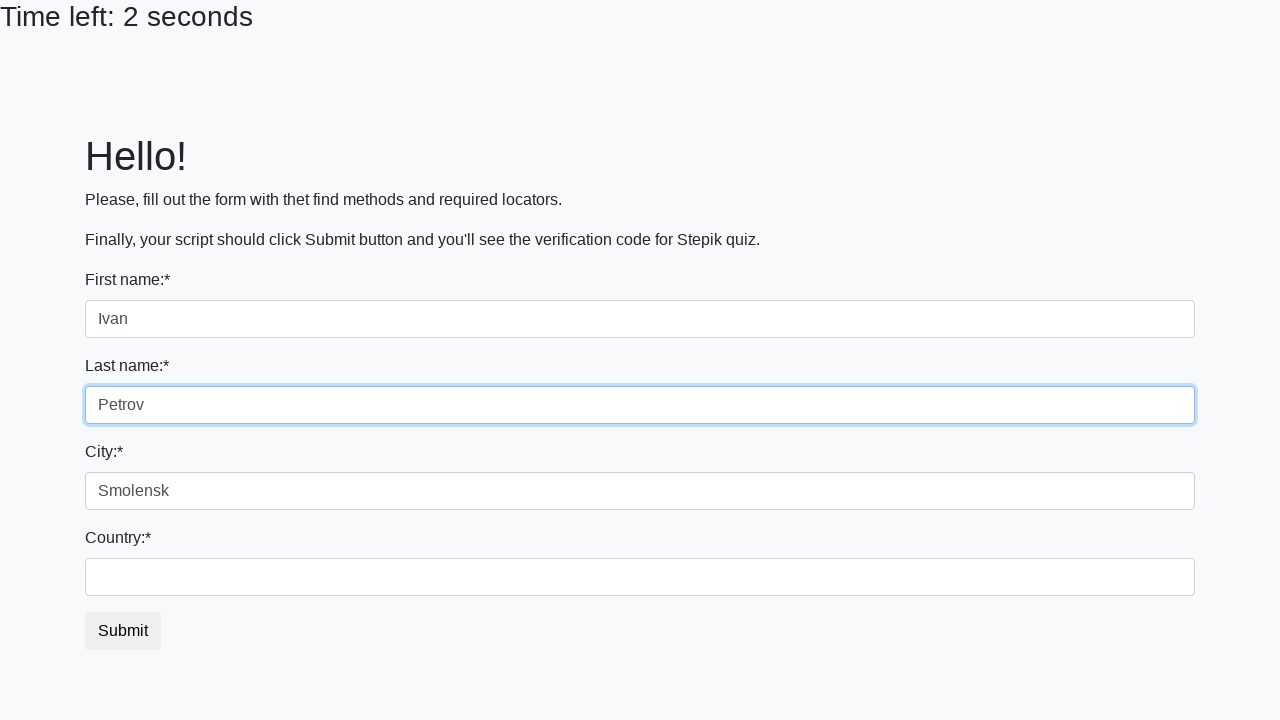

Filled country field with 'Russia' on #country
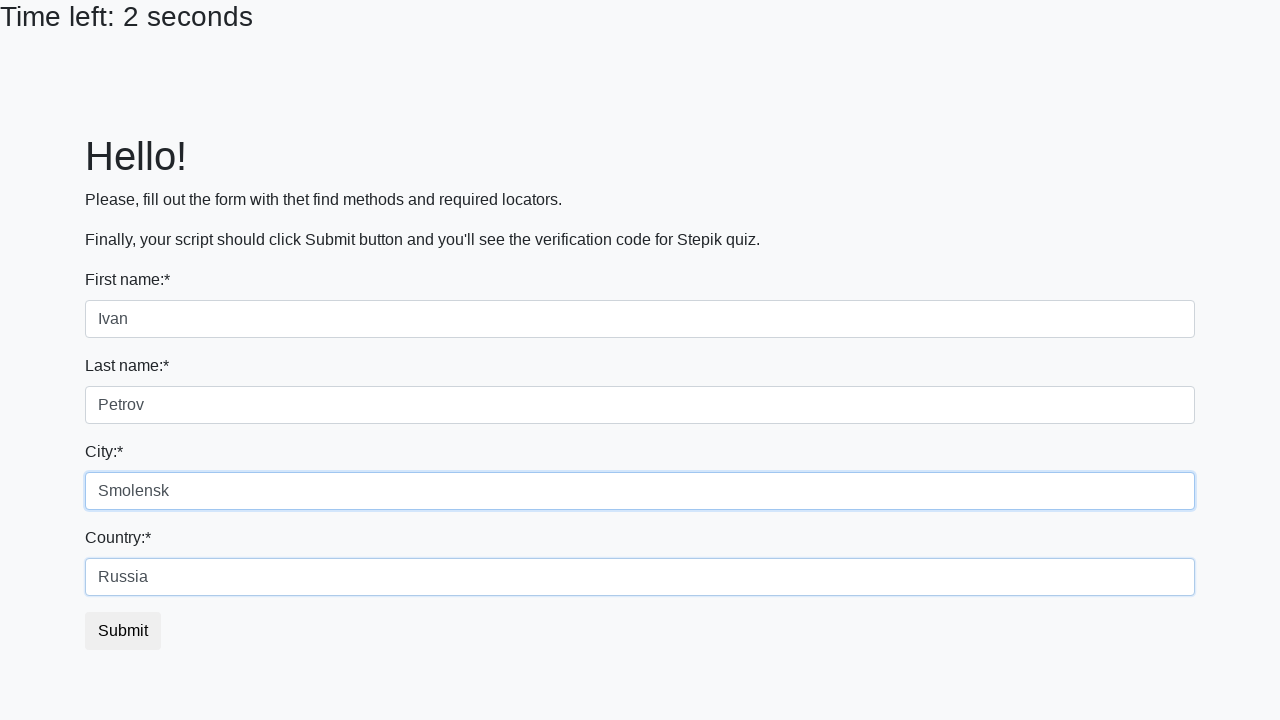

Clicked submit button to complete form submission at (123, 631) on button.btn
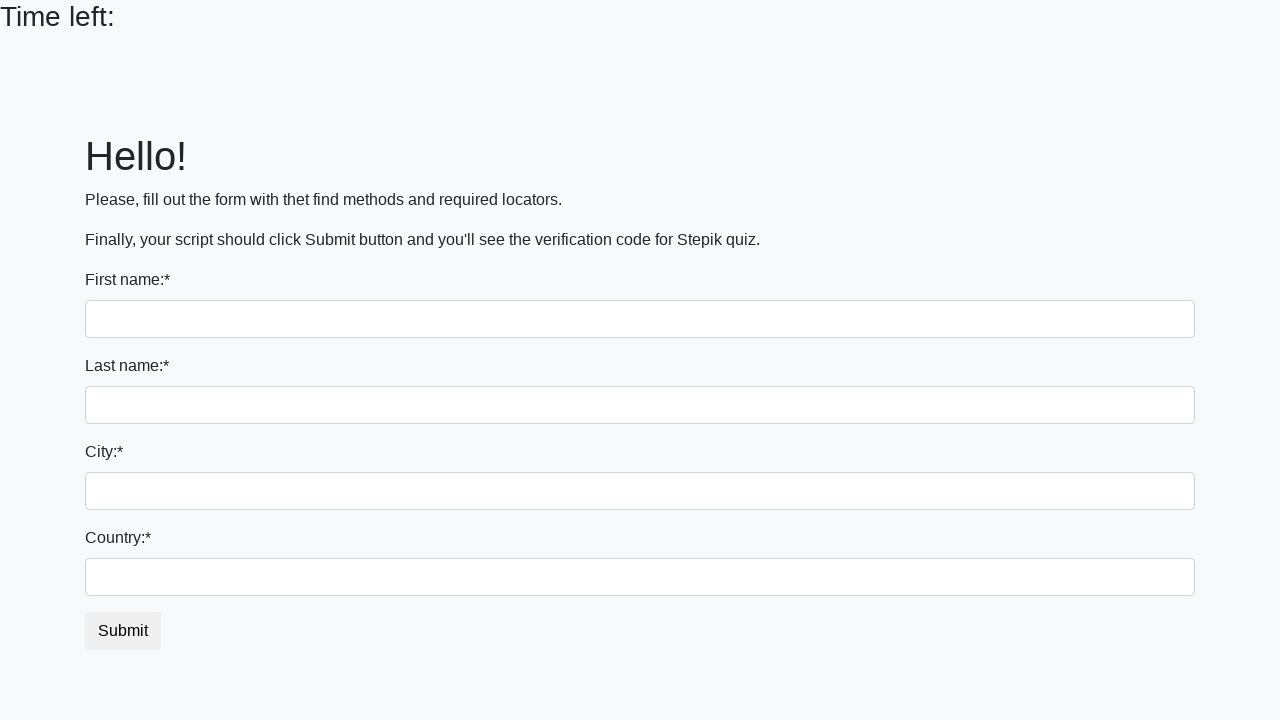

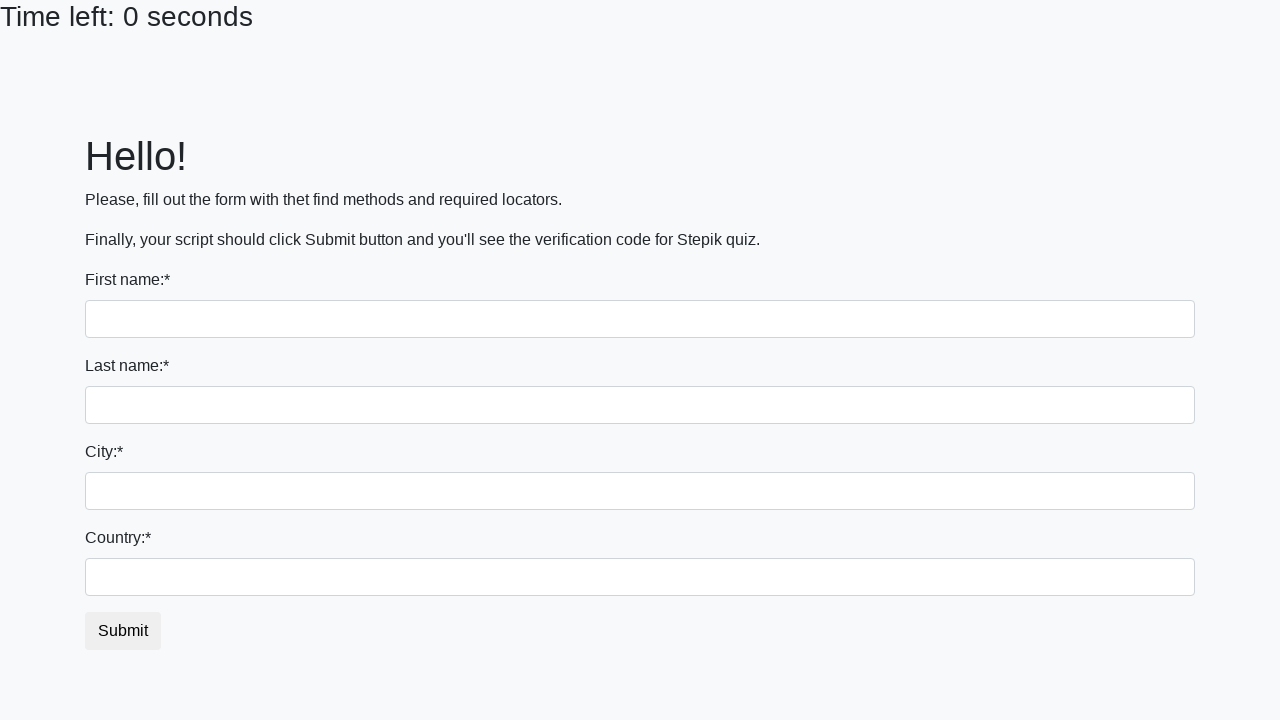